Tests the negative case of placing an order with empty card field to verify validation error message

Starting URL: https://www.demoblaze.com/index.html

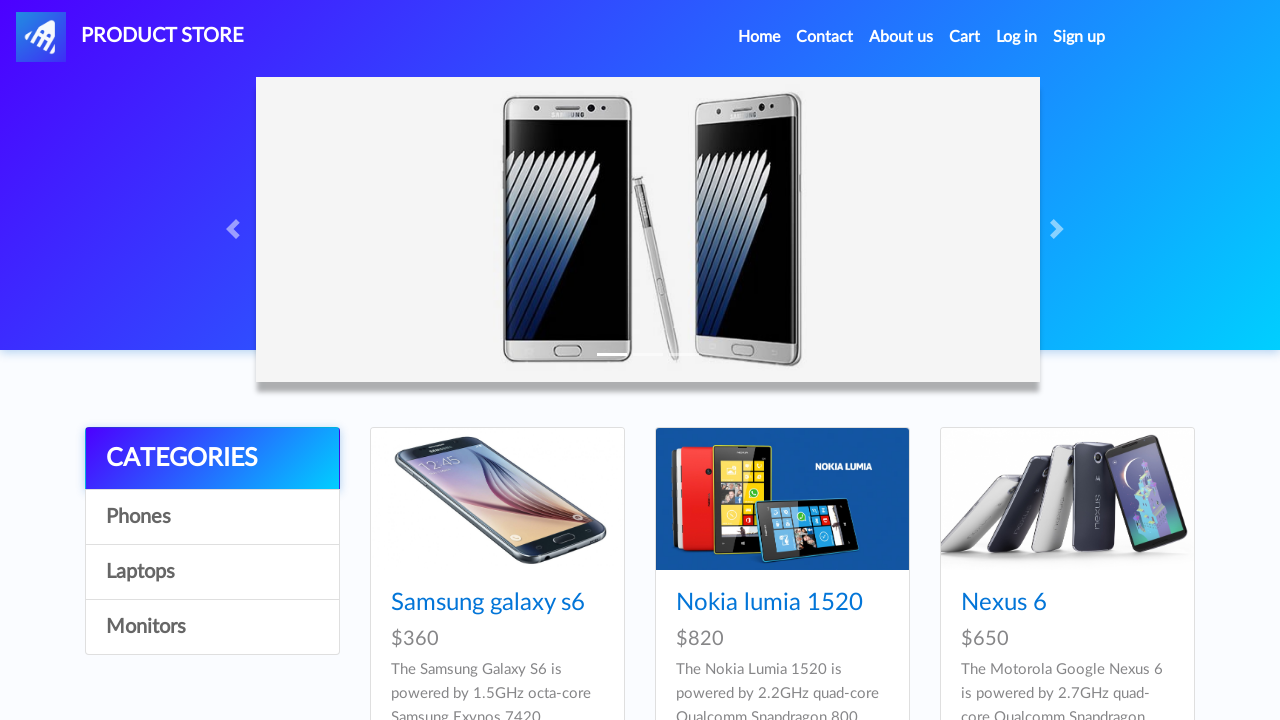

Clicked on Phones category at (212, 517) on #itemc:has-text('Phones')
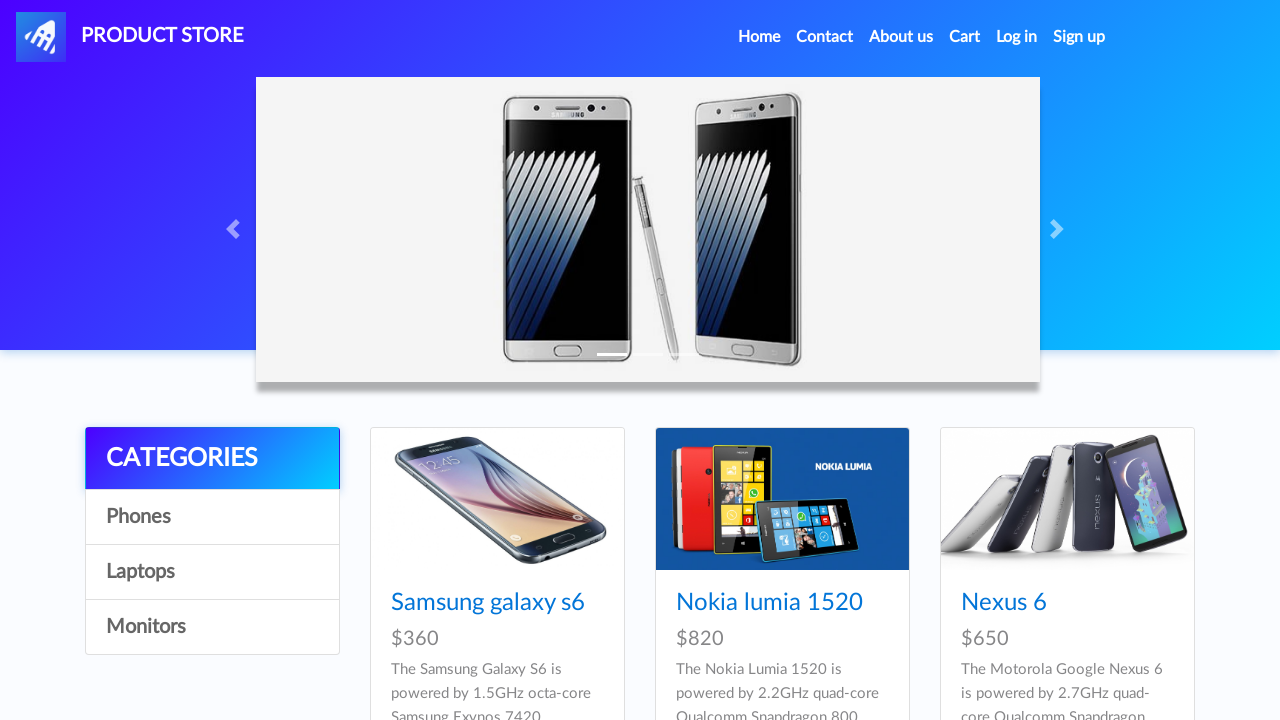

Waited 2 seconds for Phones category to load
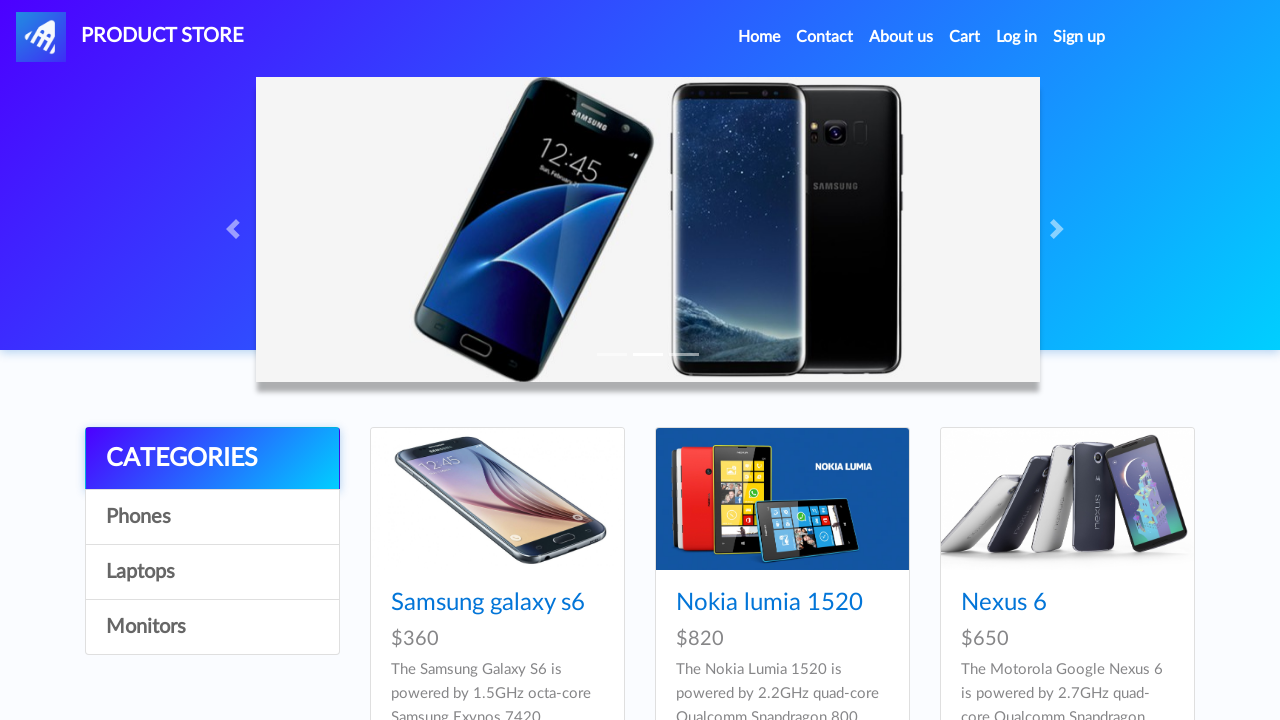

Clicked on Samsung galaxy s6 product at (488, 603) on a.hrefch:has-text('Samsung galaxy s6')
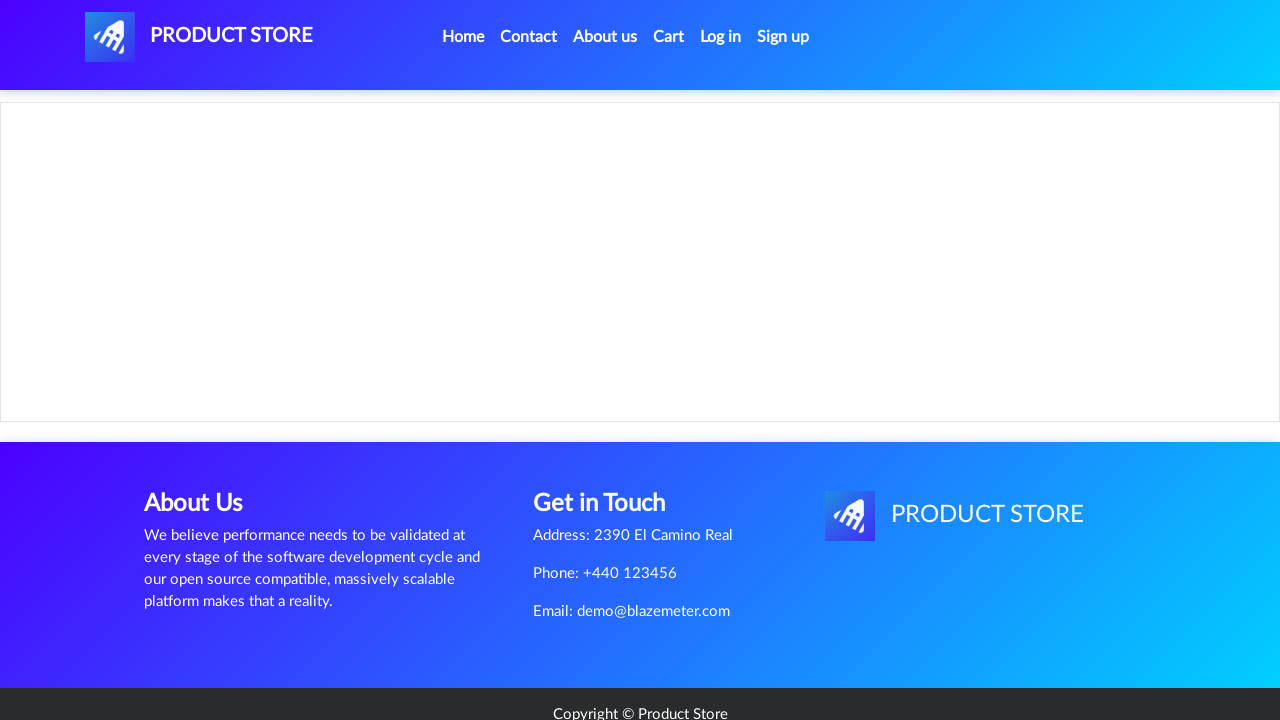

Waited 2 seconds for product details to load
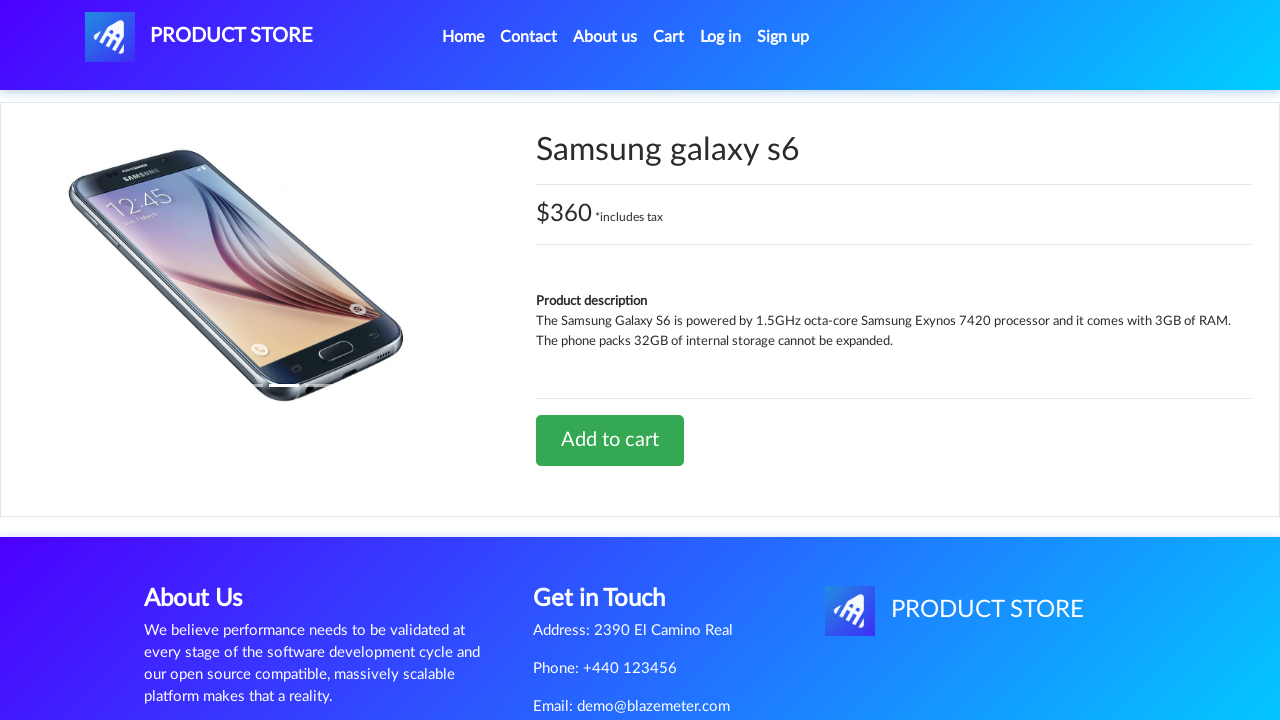

Clicked Add to cart button at (610, 440) on a.btn.btn-success:has-text('Add to cart')
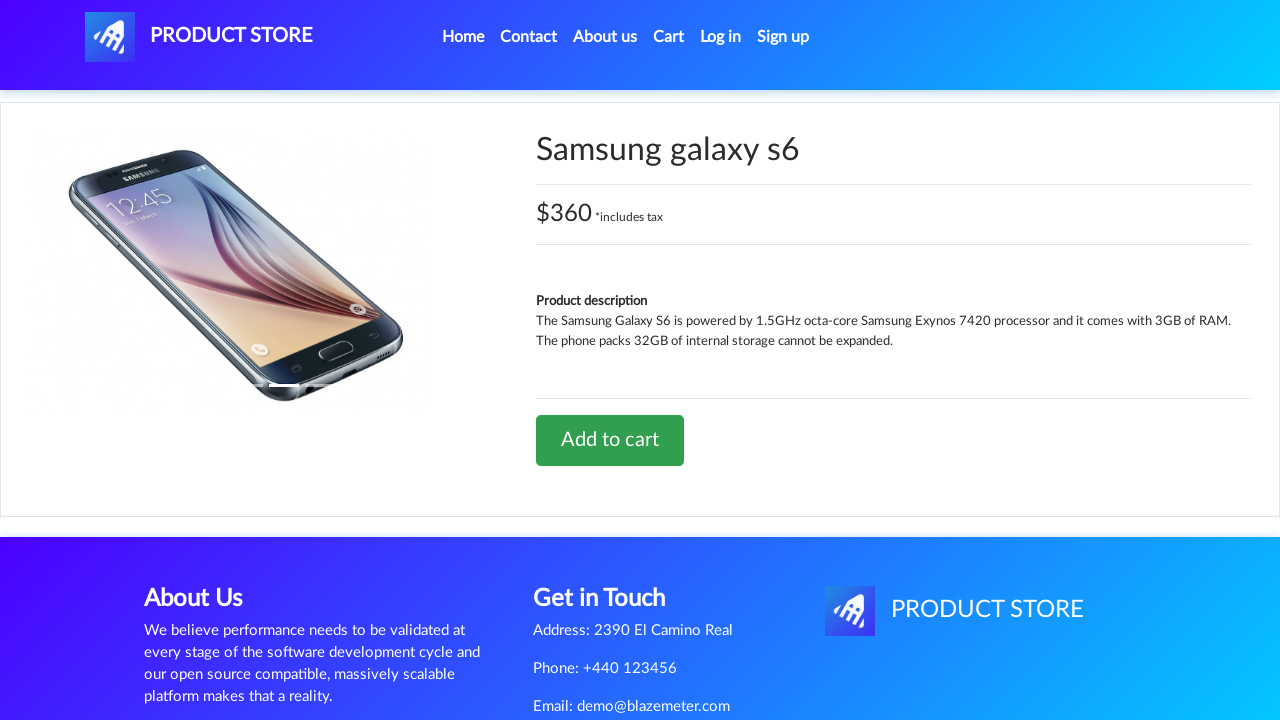

Waited 2 seconds for add to cart action
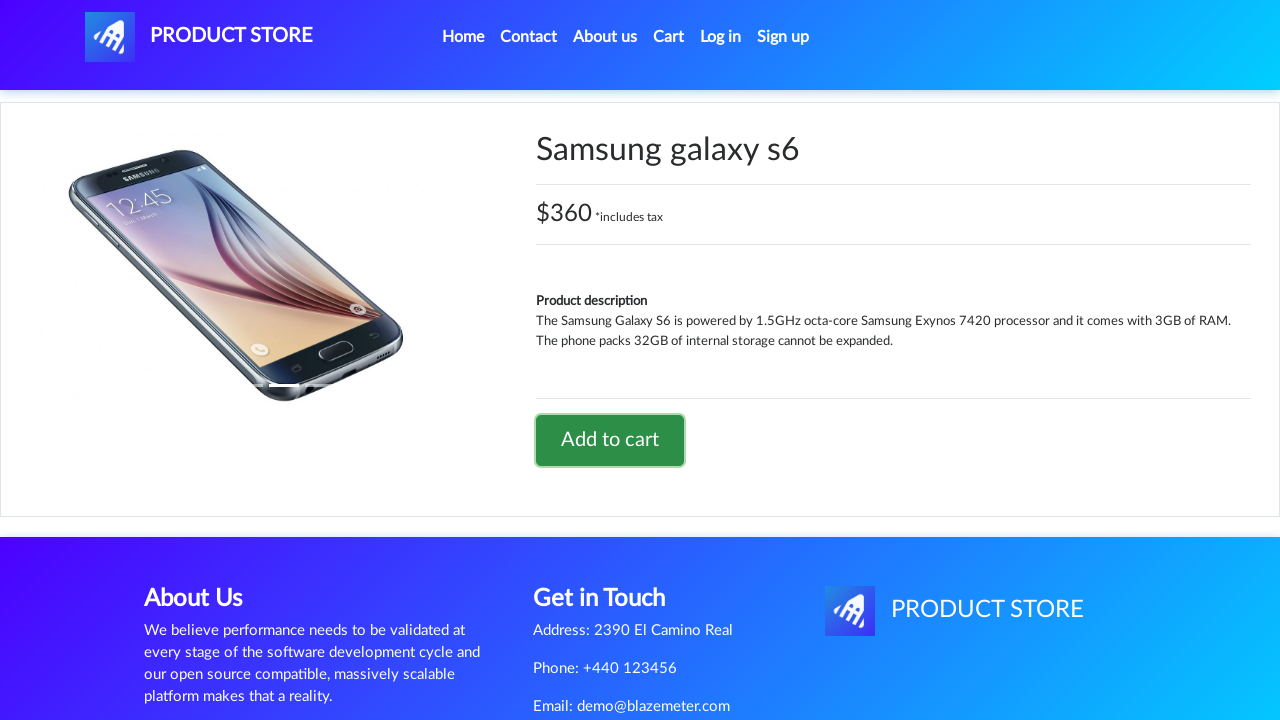

Set up dialog handler to accept confirmation alert
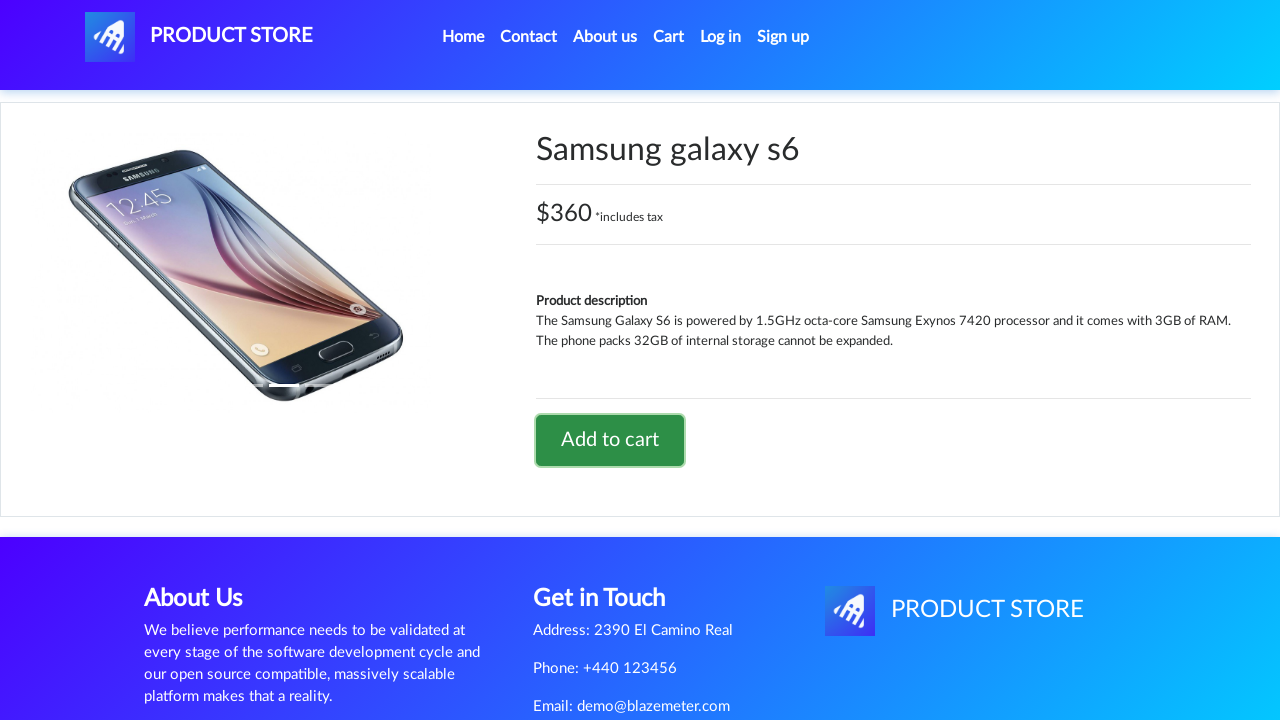

Waited 1 second for alert to process
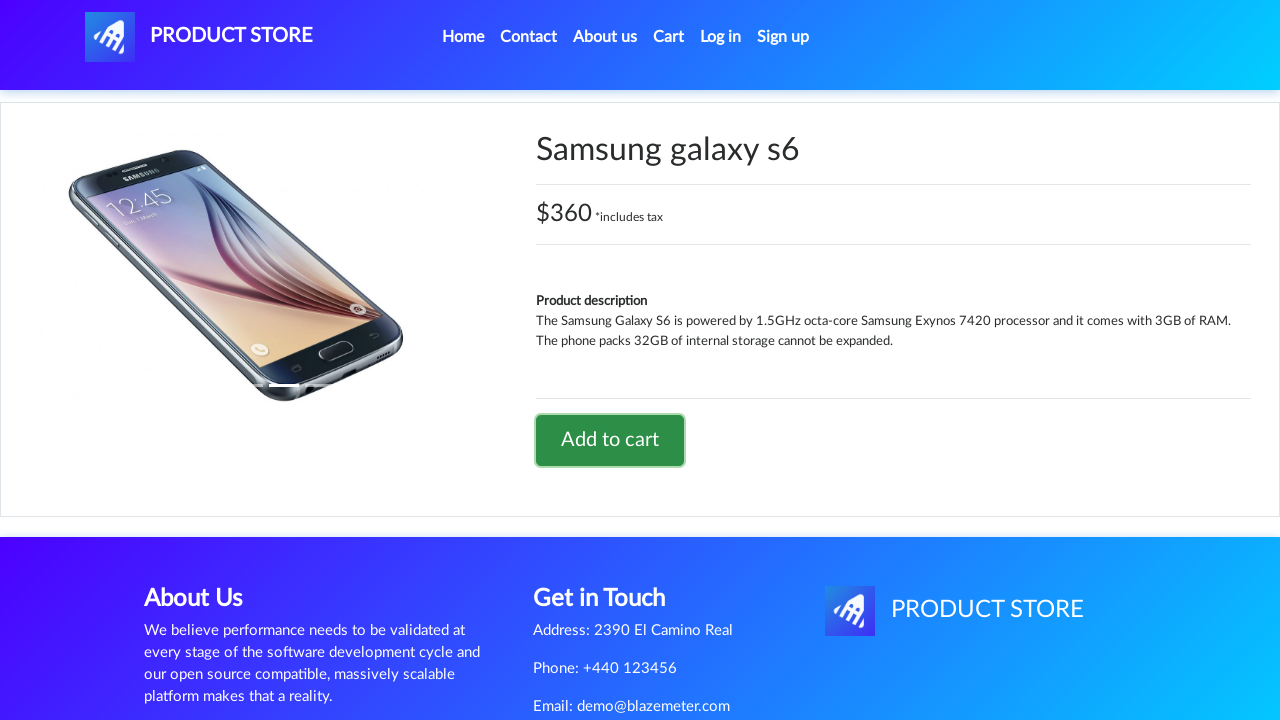

Clicked on Cart button to navigate to cart at (669, 37) on #cartur
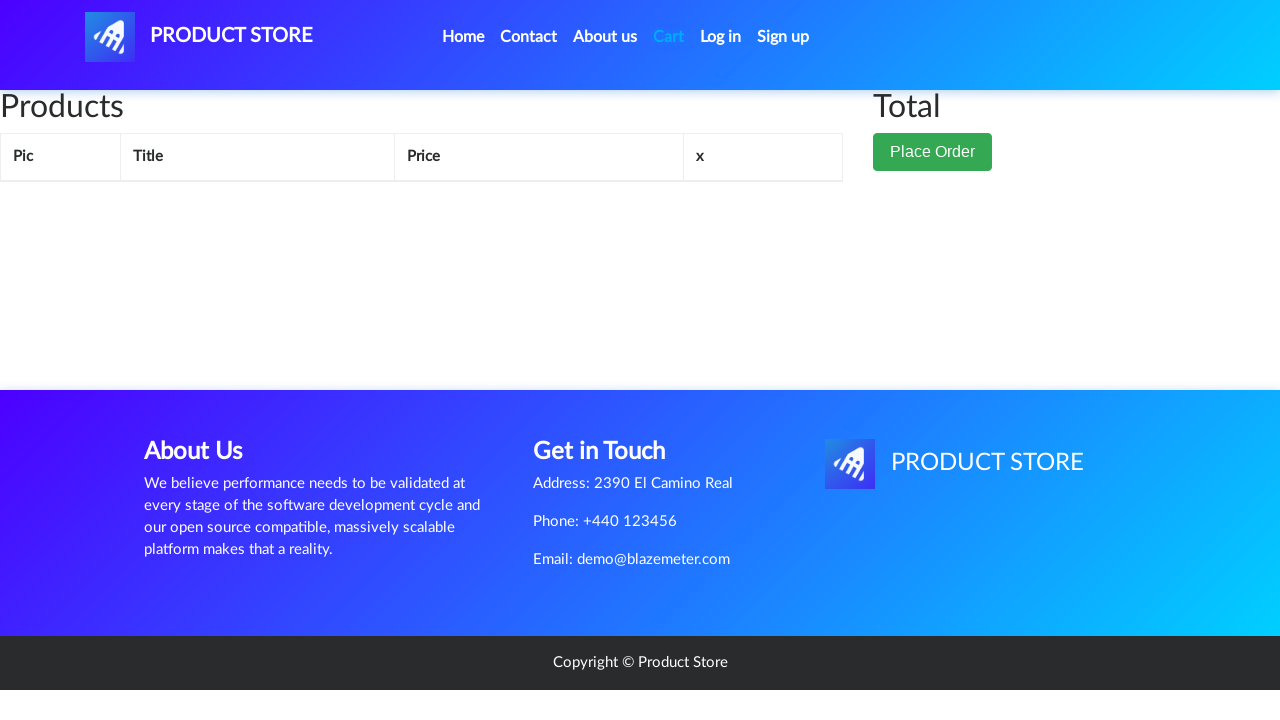

Waited 1 second for cart page to load
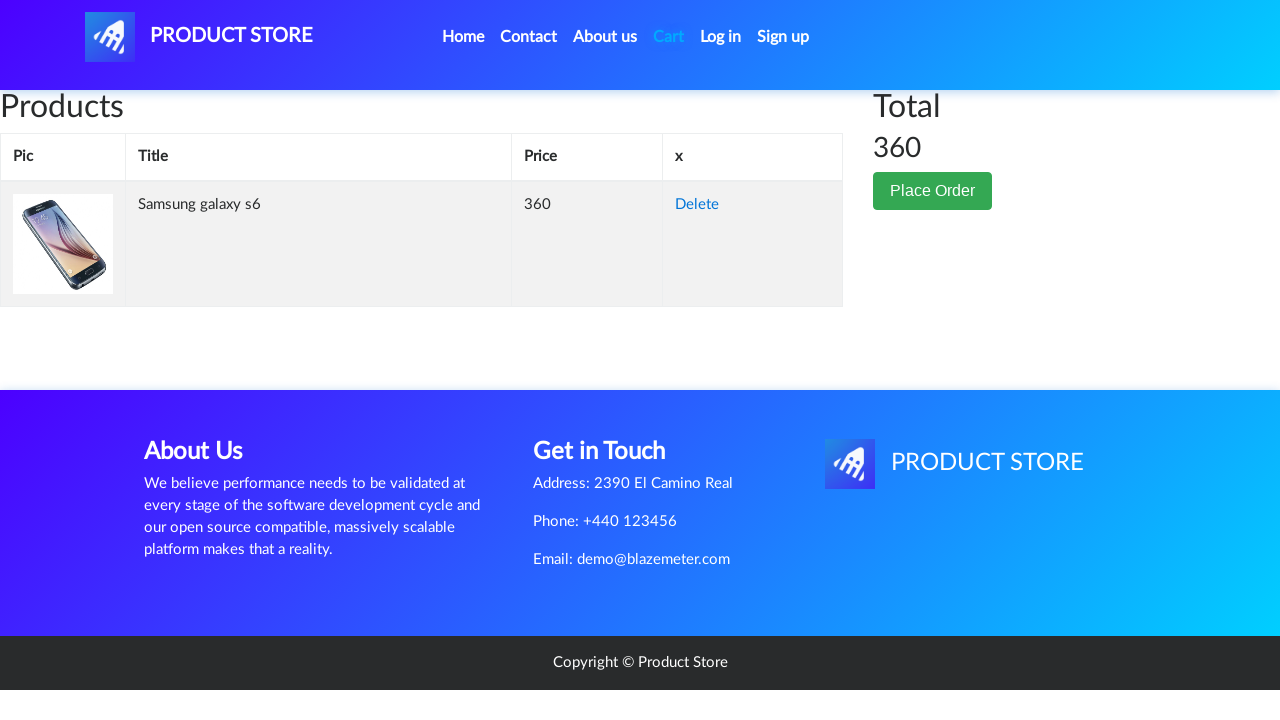

Clicked Place Order button at (933, 191) on #page-wrapper > div > div.col-lg-1 > button
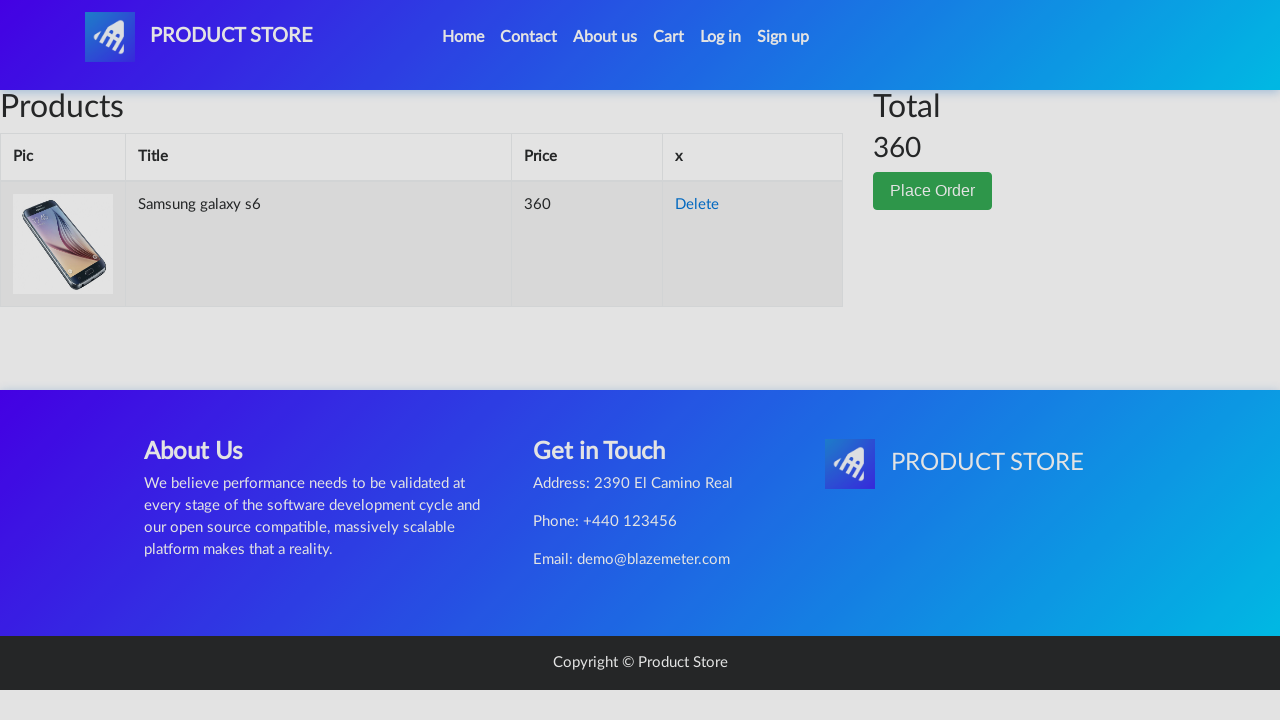

Waited 1 second for order modal to appear
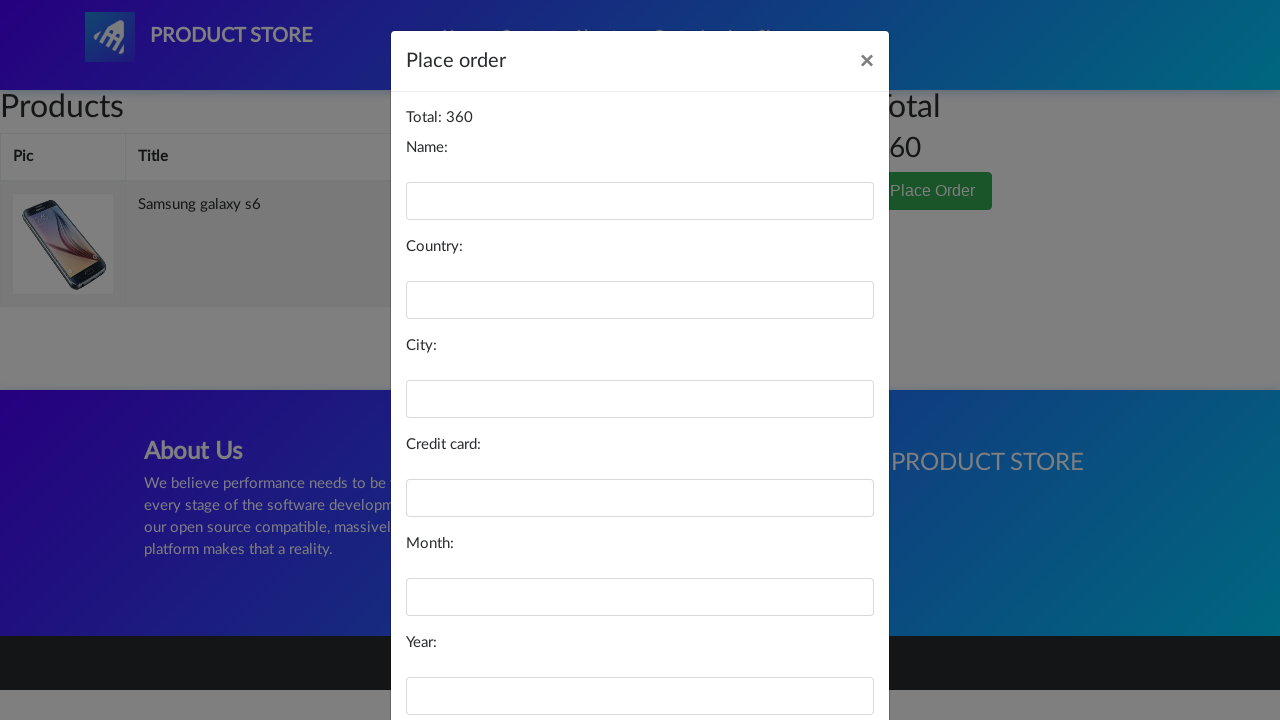

Filled name field with 'TestUser' on #name
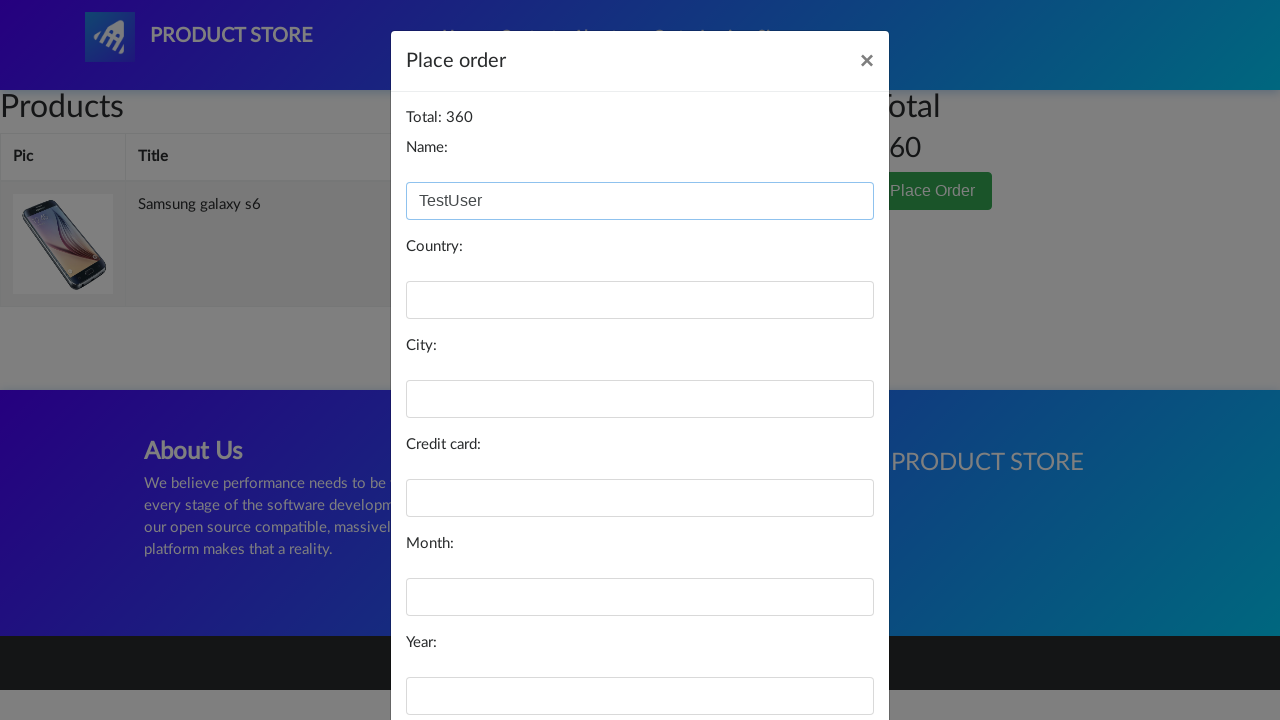

Left card field empty for negative test on #card
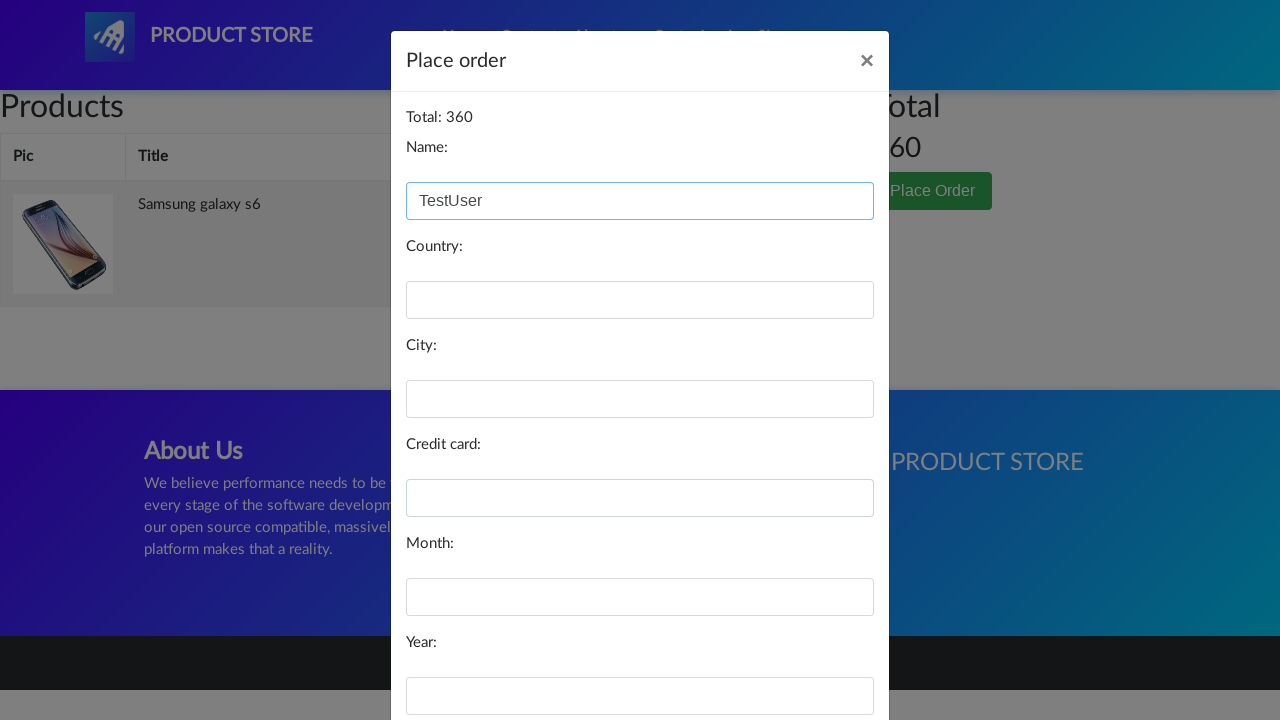

Waited 2 seconds after filling form fields
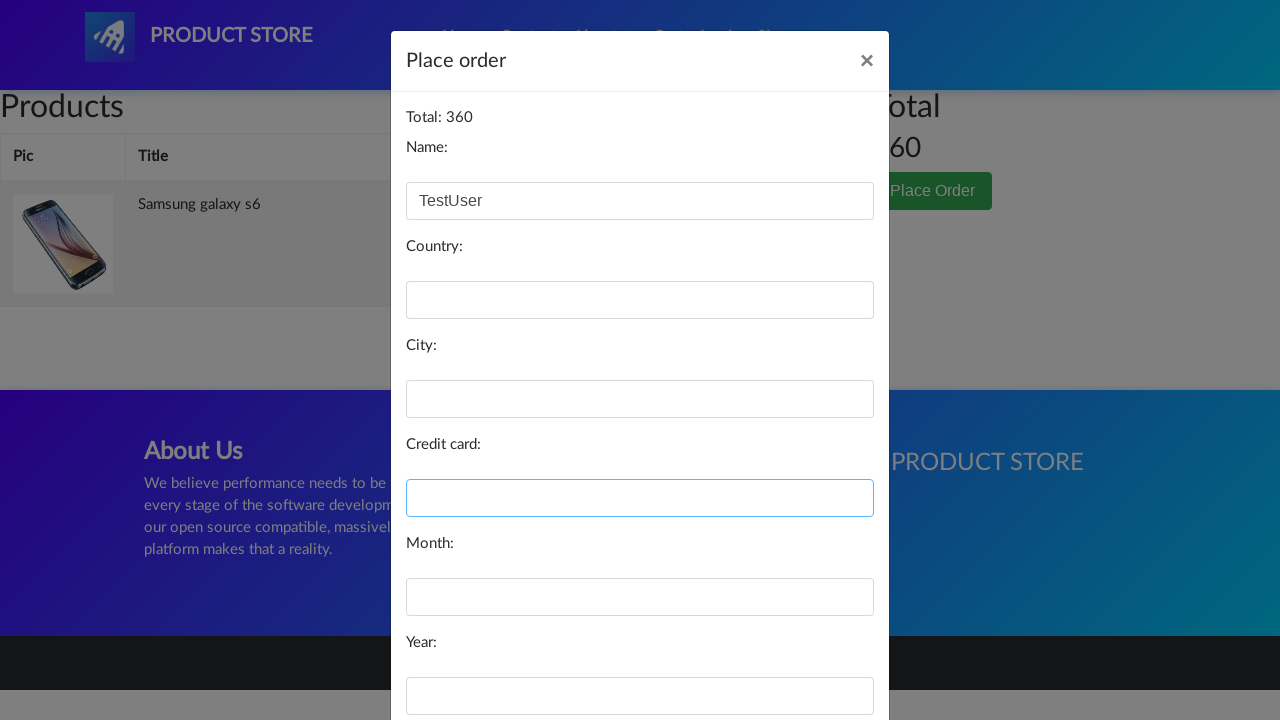

Clicked order submit button to trigger validation error at (823, 655) on #orderModal > div > div > div.modal-footer > button.btn.btn-primary
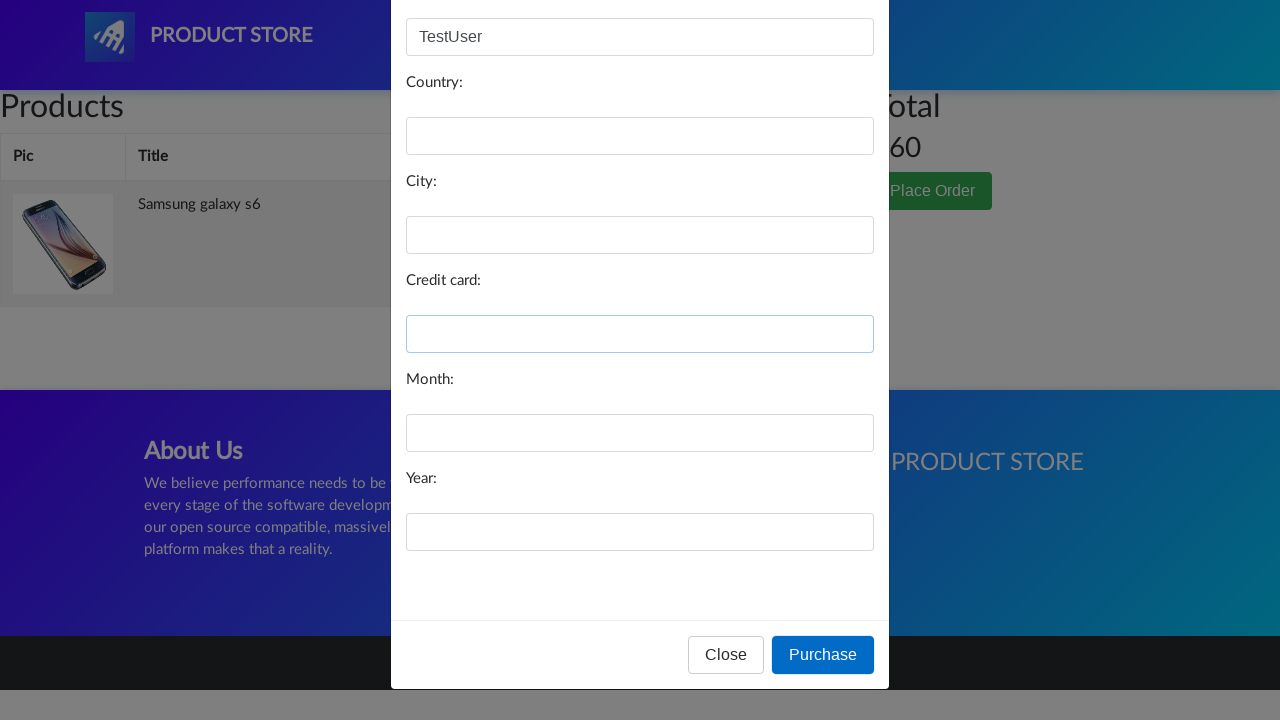

Waited 2 seconds for validation error message to appear
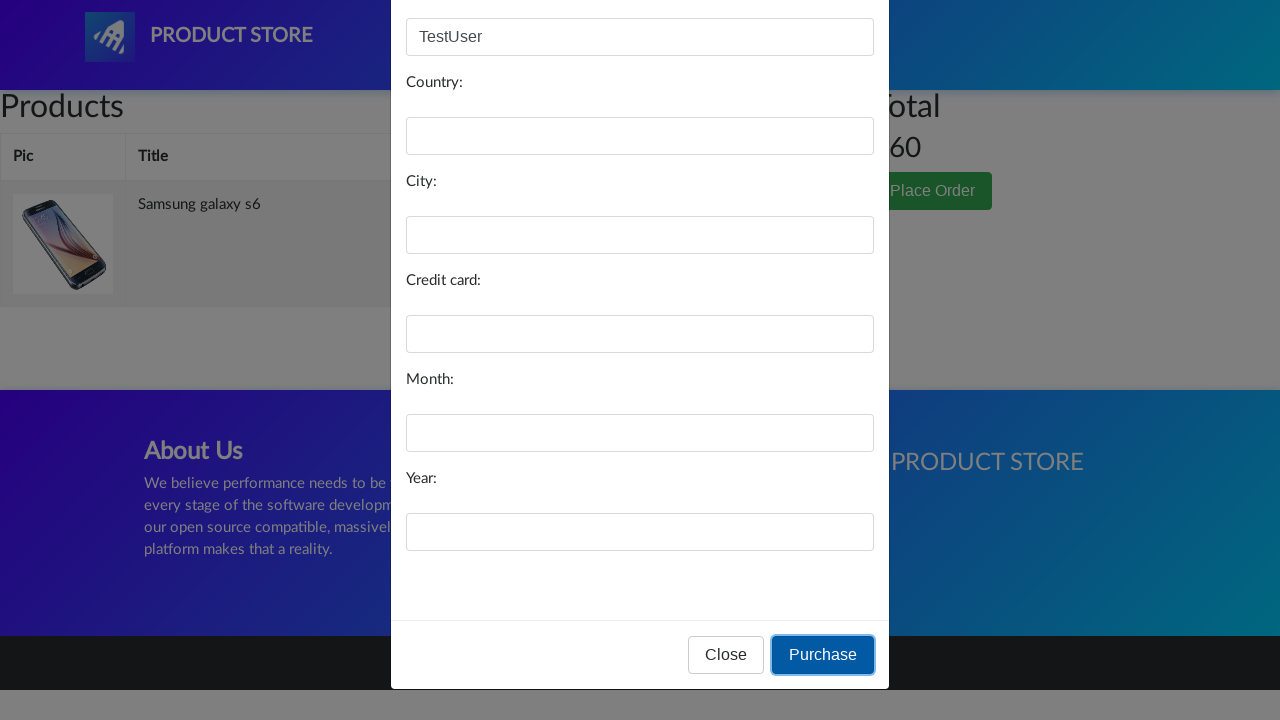

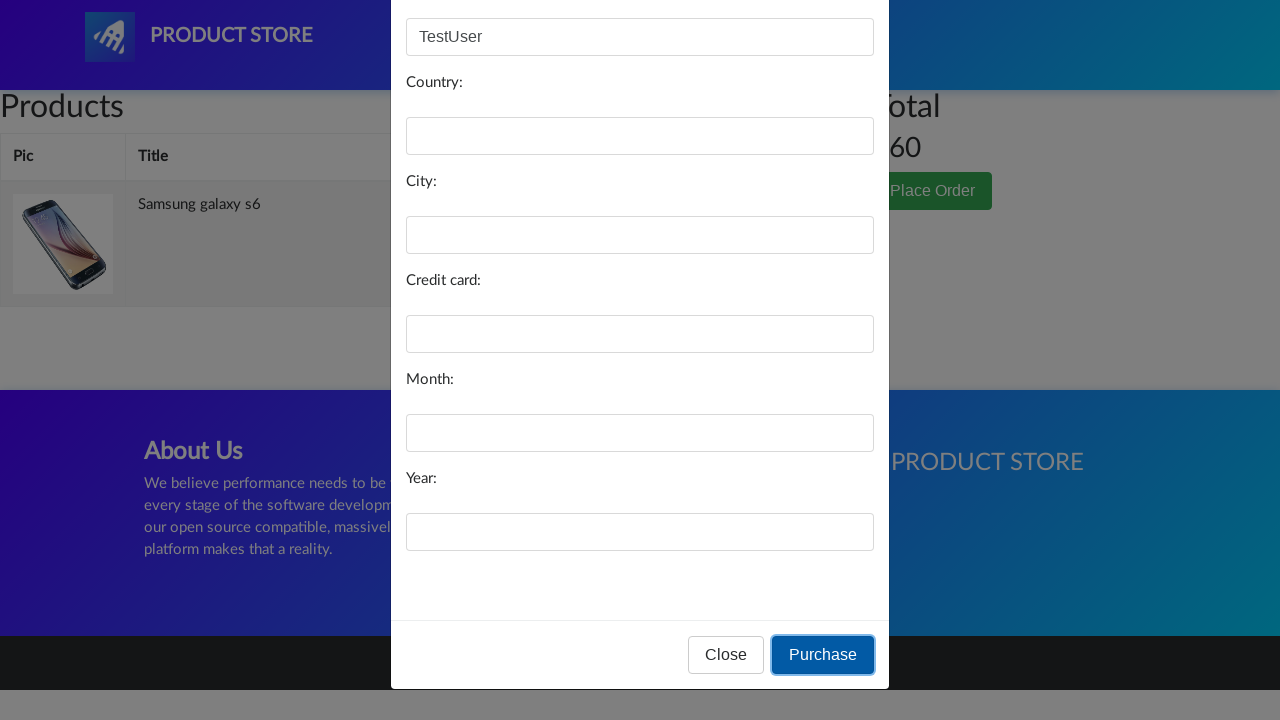